Tests keyboard input functionality by clicking on a name field, entering text, and clicking a button

Starting URL: https://formy-project.herokuapp.com/keypress

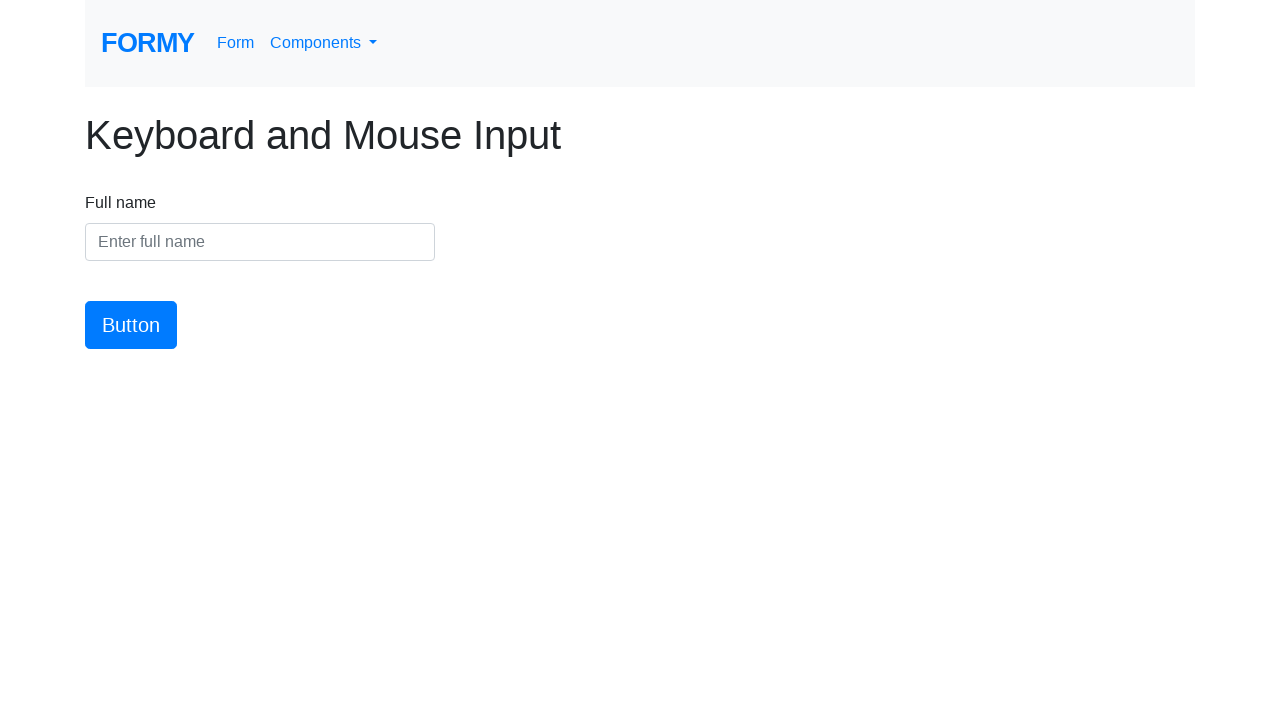

Clicked on the name field at (260, 242) on #name
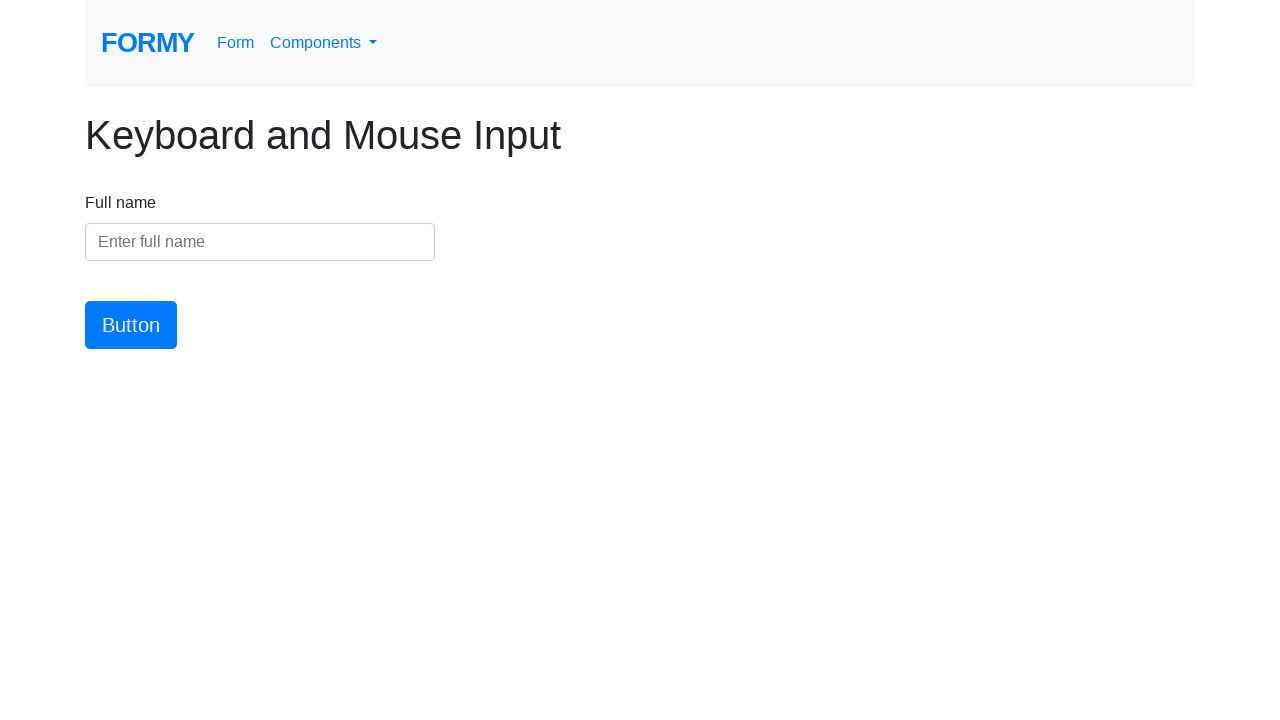

Entered 'Lusine Karapetyan' into the name field on #name
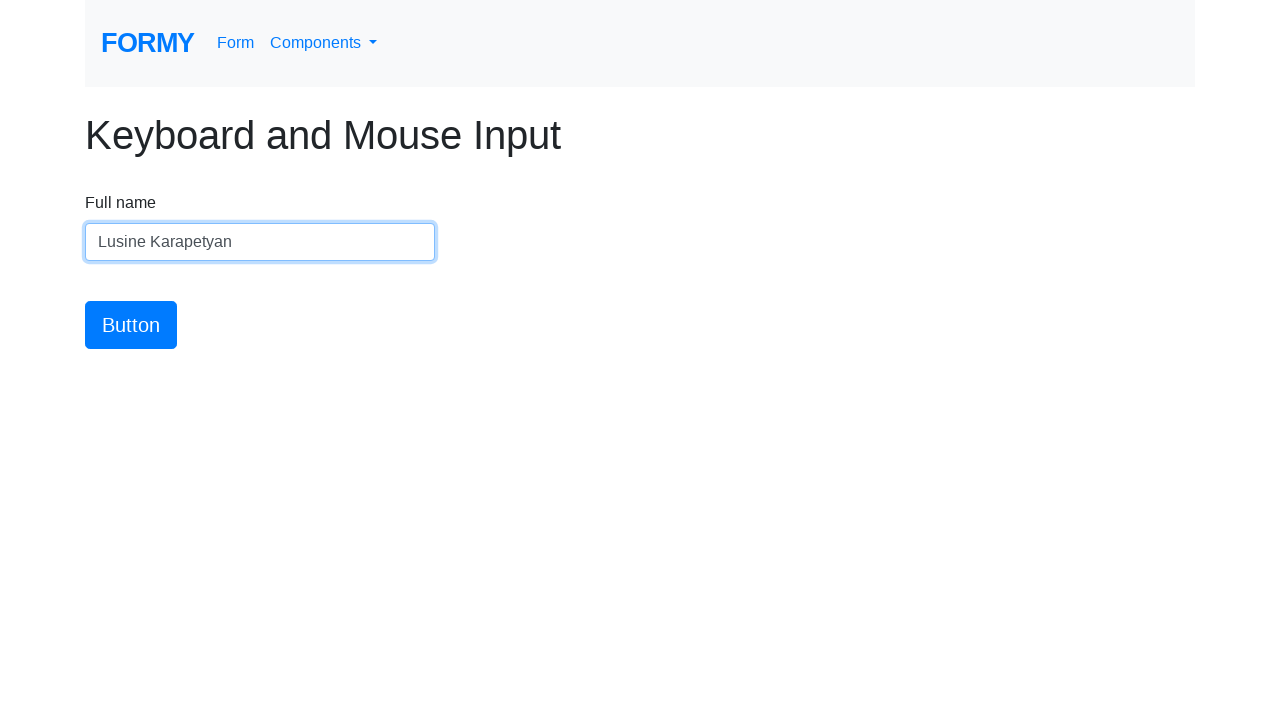

Clicked the submit button at (131, 325) on #button
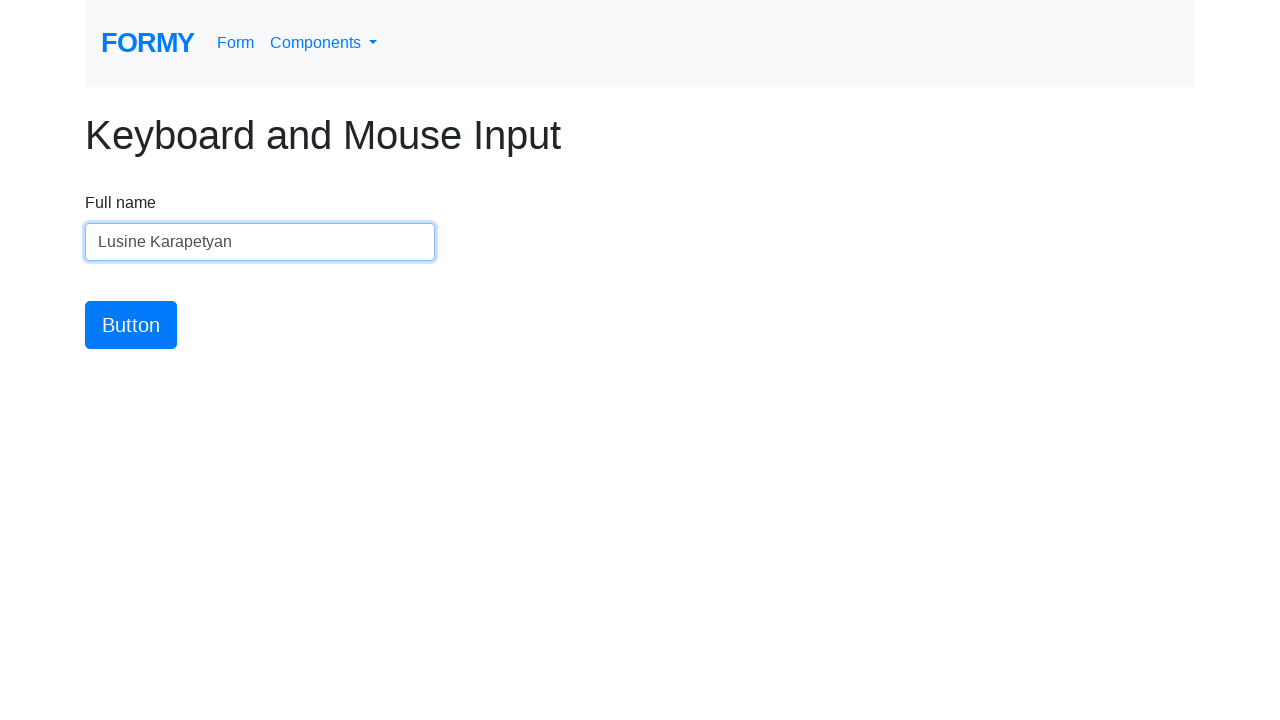

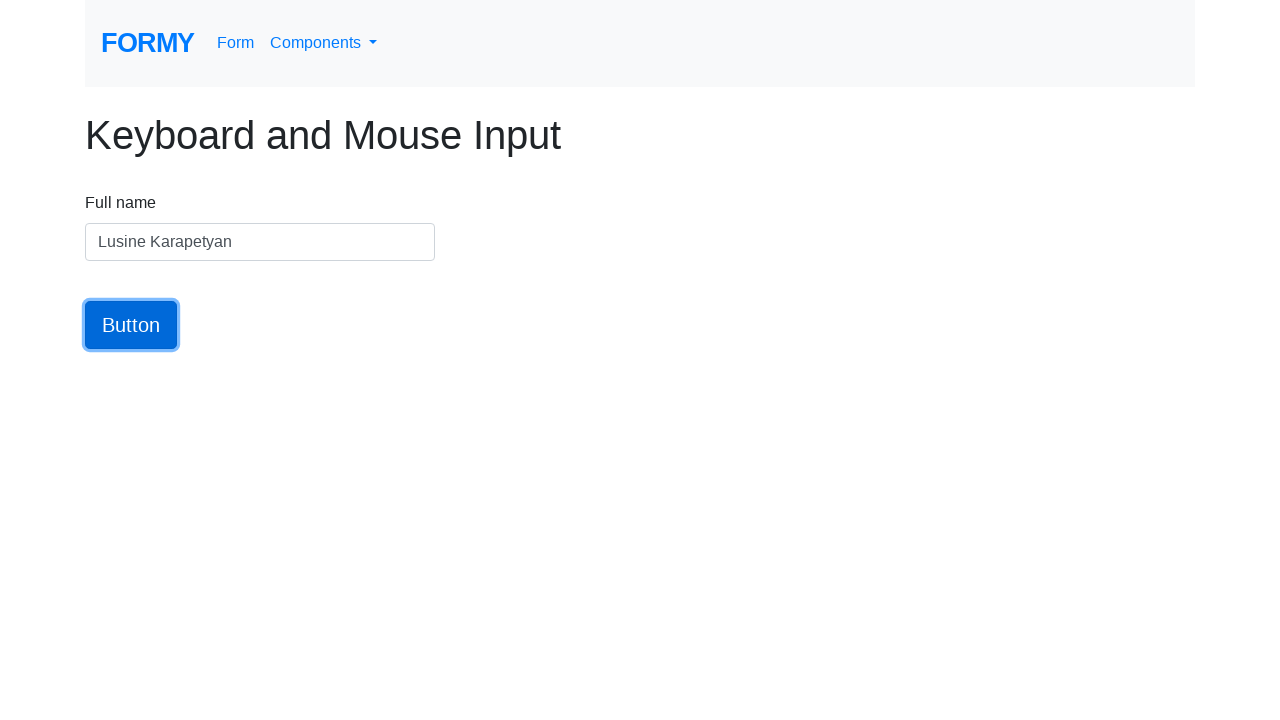